Navigates to the training home page and sets up the browser with maximum window size

Starting URL: https://automacaocombatista.herokuapp.com/treinamento/home

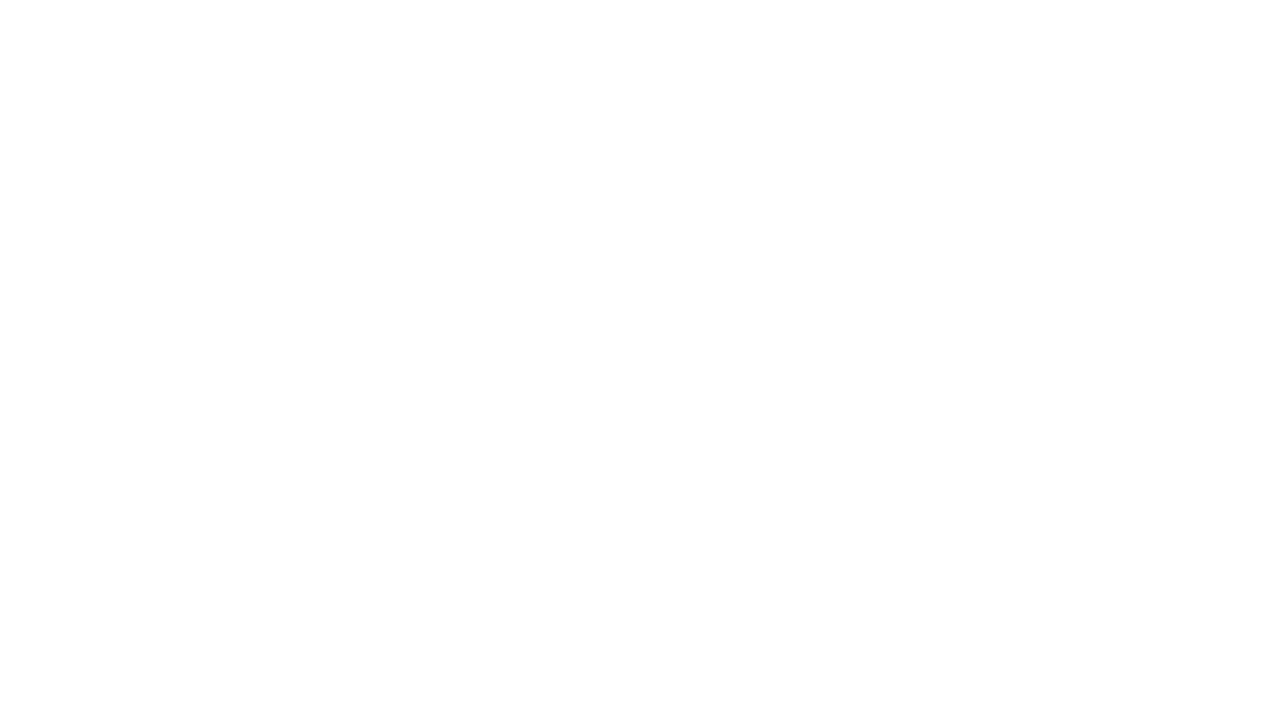

Waited for page to load (networkidle)
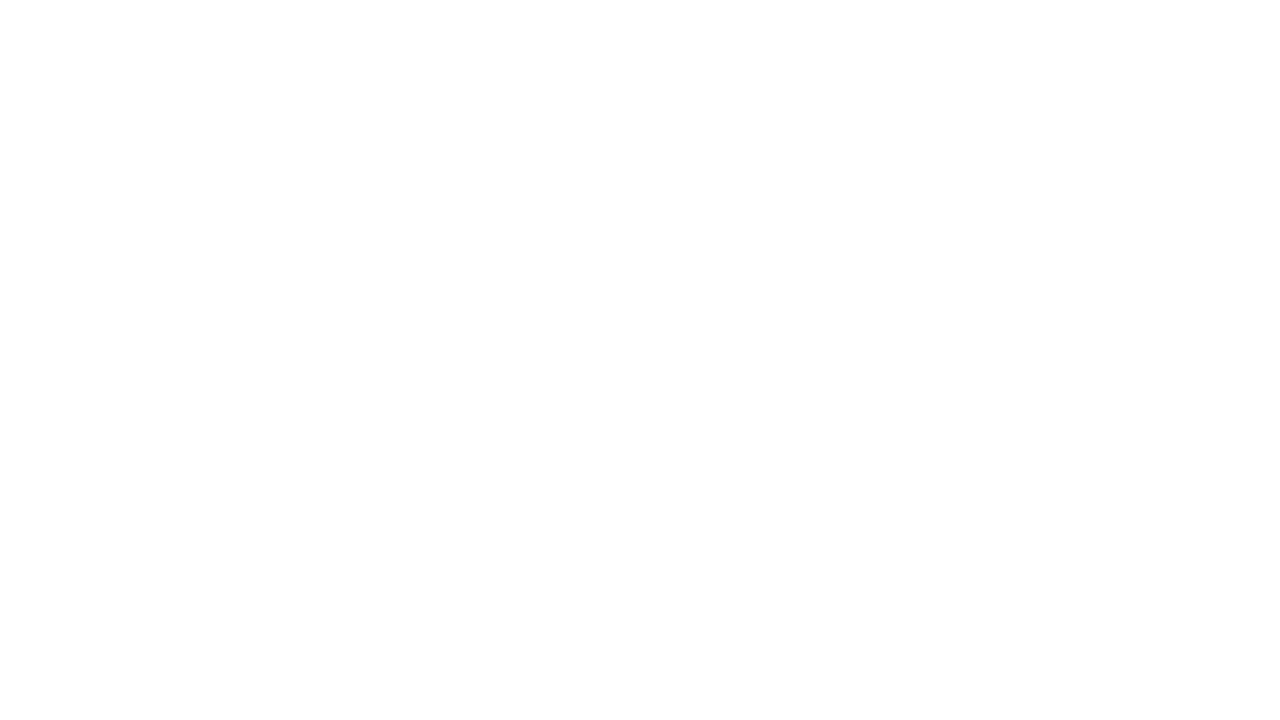

Set browser window to maximum size (1920x1080)
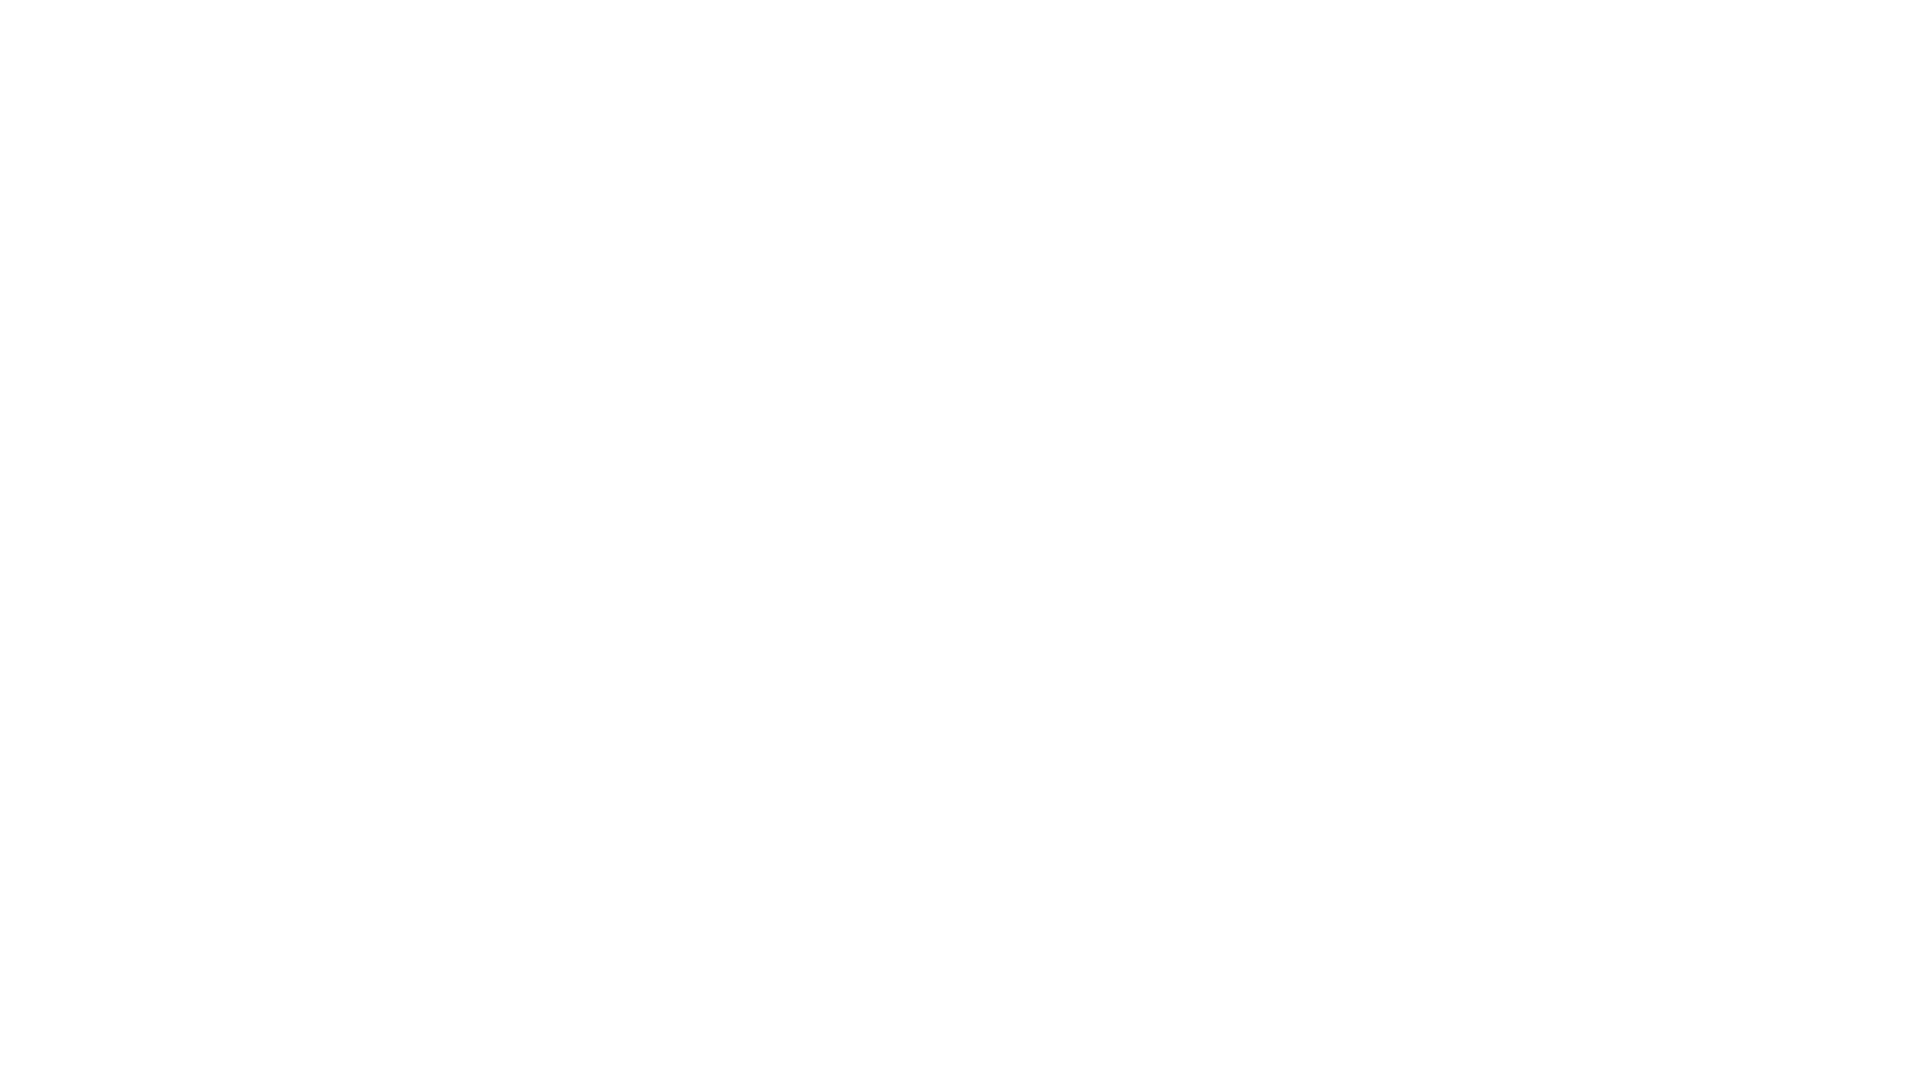

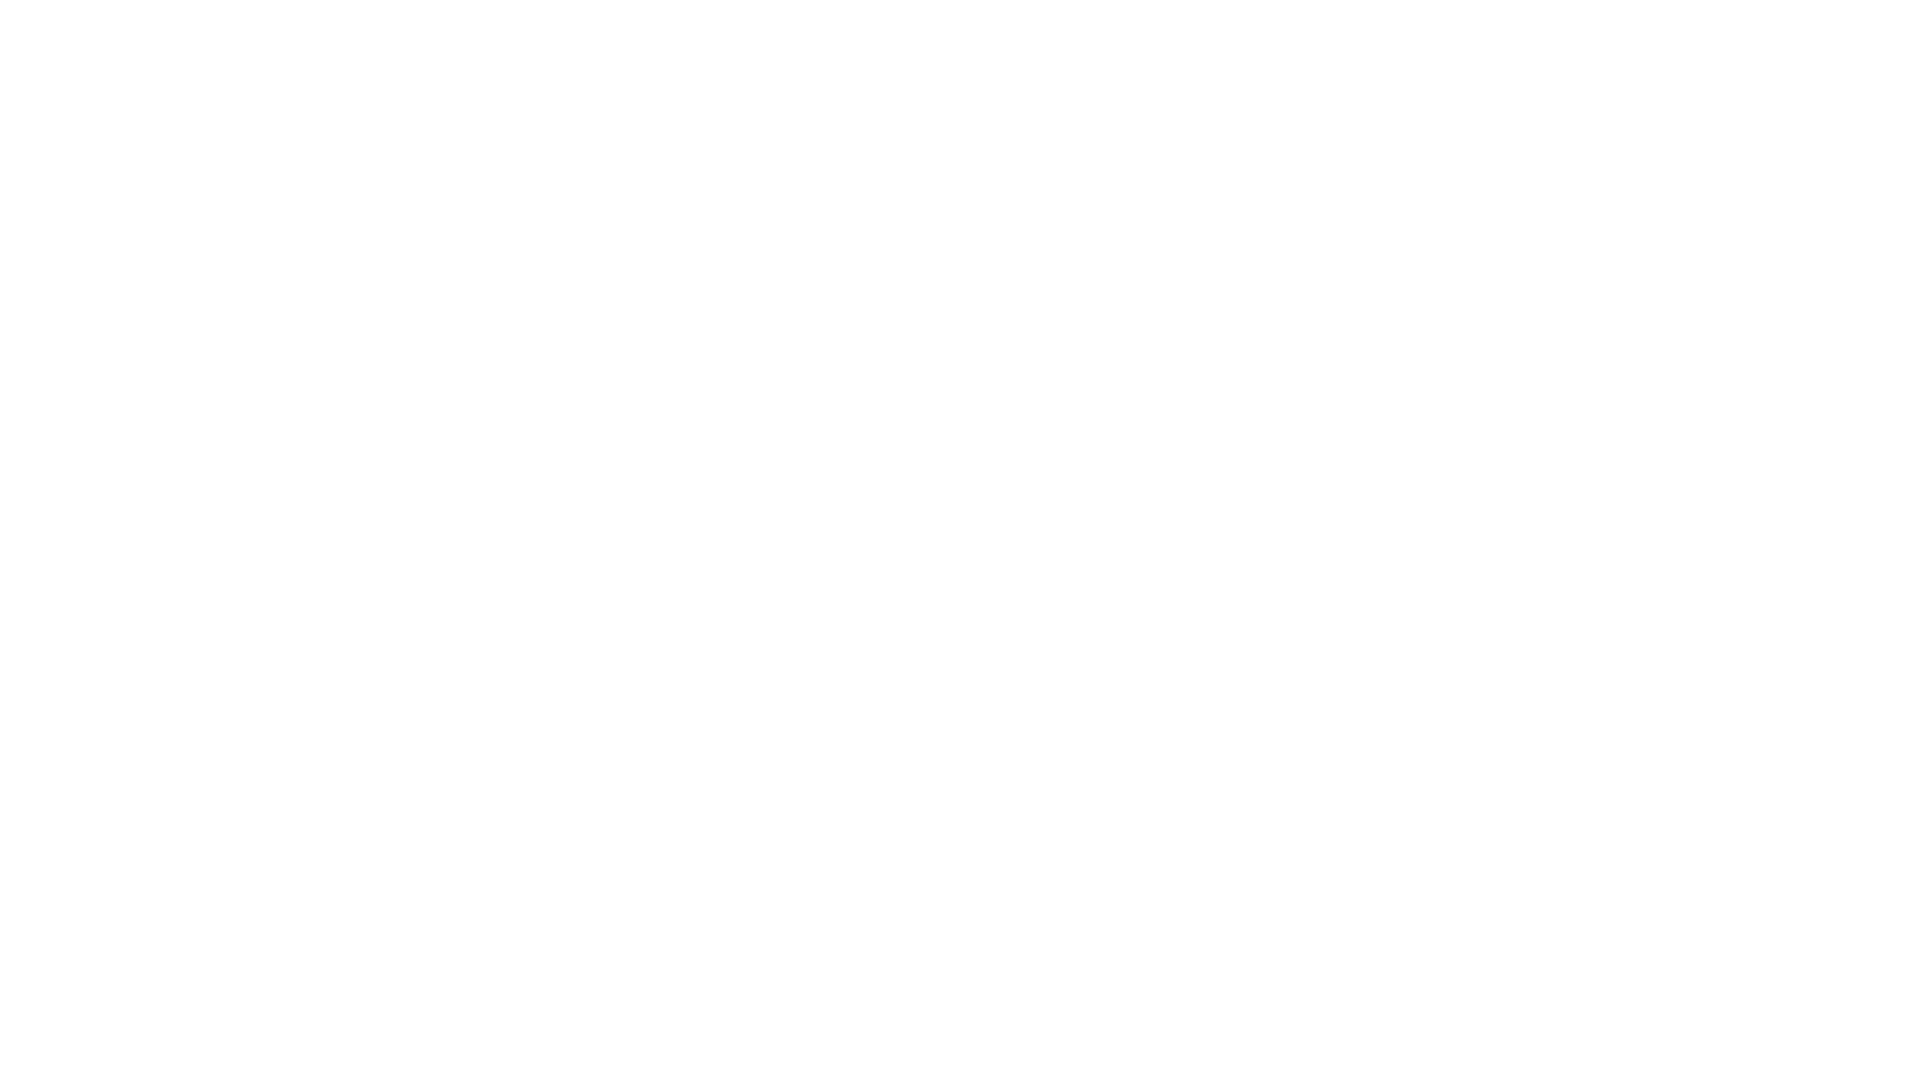